Tests Bootstrap dropdown functionality by clicking a dropdown button and selecting the "Action" option from the dropdown menu

Starting URL: https://v4-alpha.getbootstrap.com/components/dropdowns/

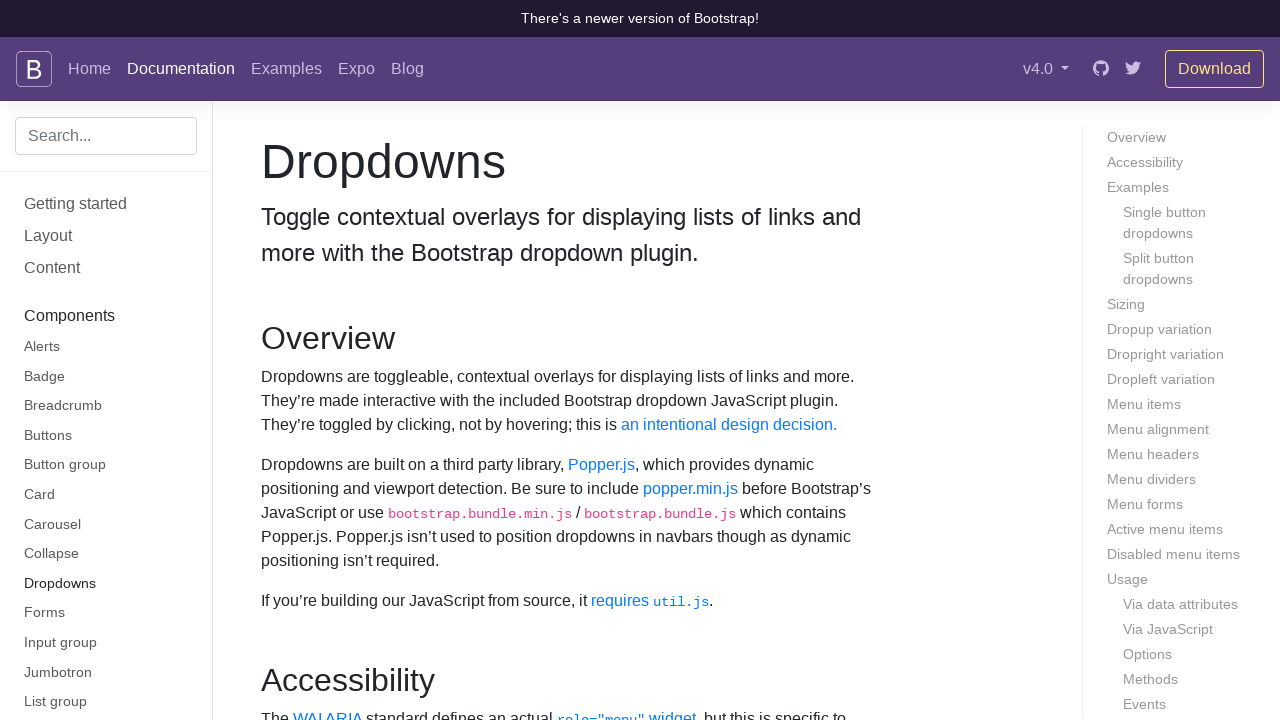

Clicked dropdown button to open Bootstrap dropdown menu at (370, 360) on #dropdownMenuButton
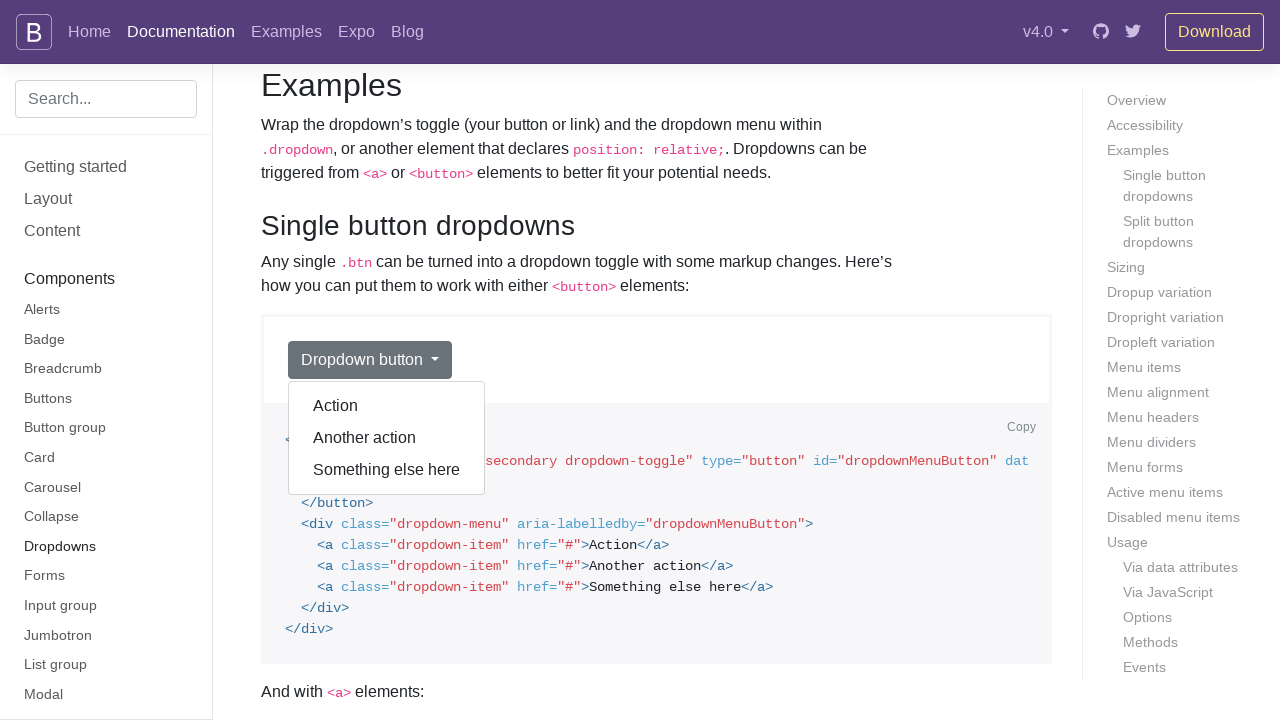

Dropdown menu appeared with available options
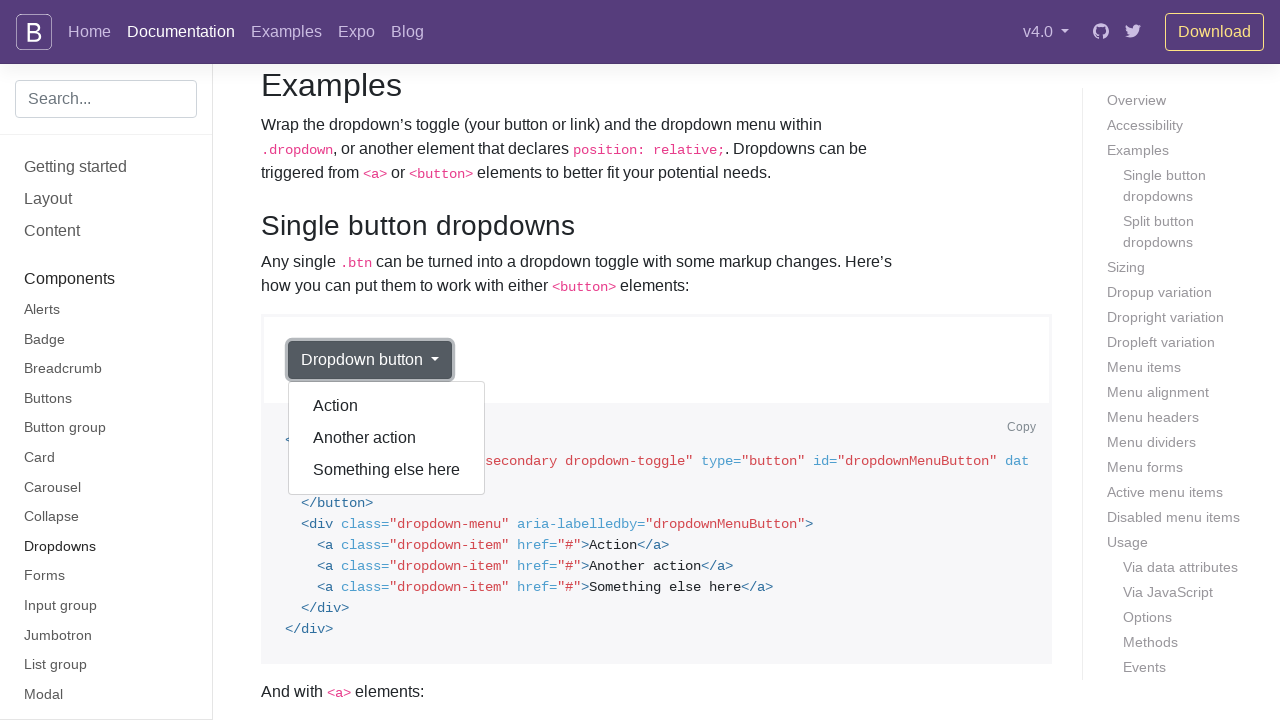

Selected 'Action' option from dropdown menu at (387, 406) on div.dropdown-menu[aria-labelledby='dropdownMenuButton'] a:has-text('Action')
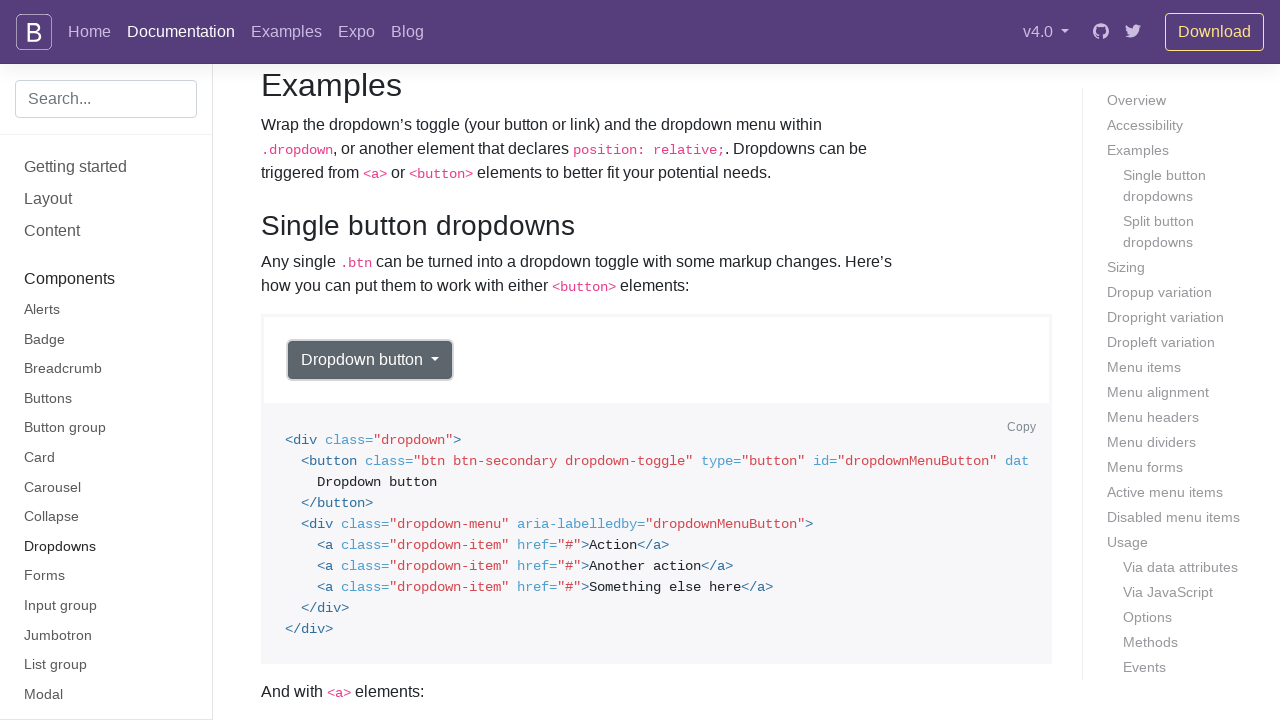

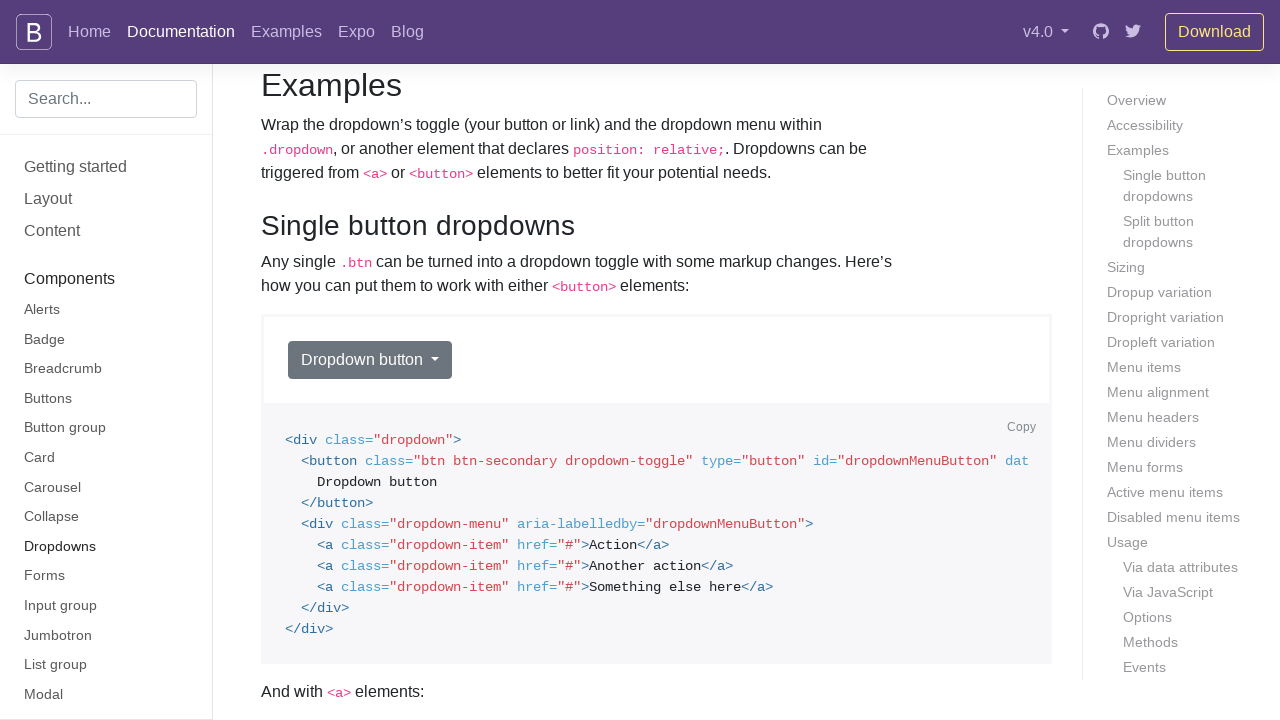